Tests the jQuery UI Checkboxradio component by selecting radio buttons and checkboxes for location, rating, and bed type options.

Starting URL: https://jqueryui.com/checkboxradio/

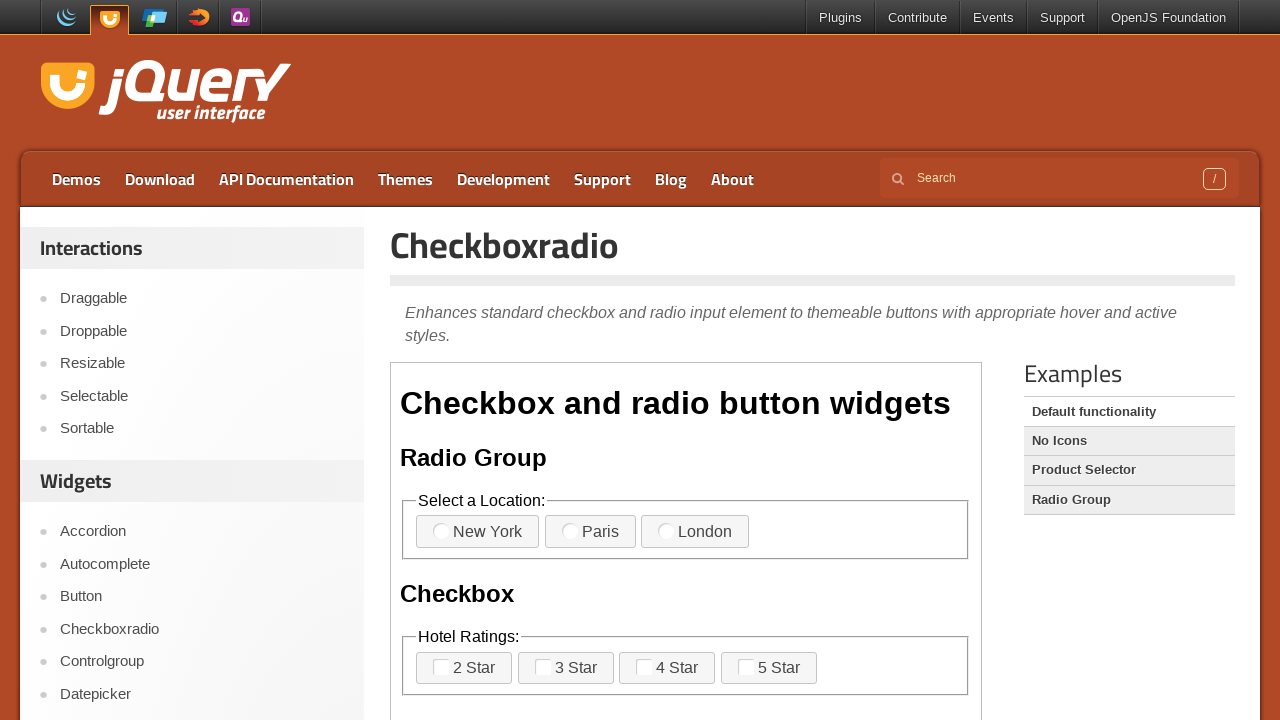

Scrolled down 300 pixels to view the demo
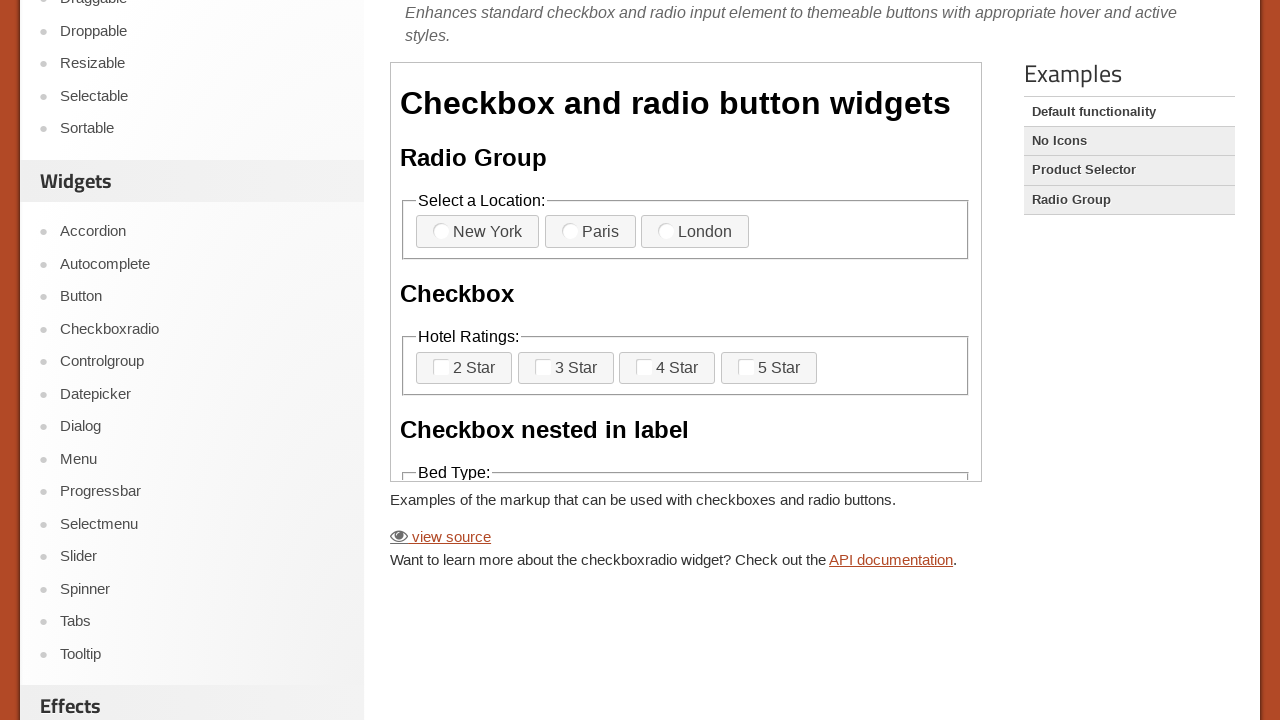

Located the first iframe on the page
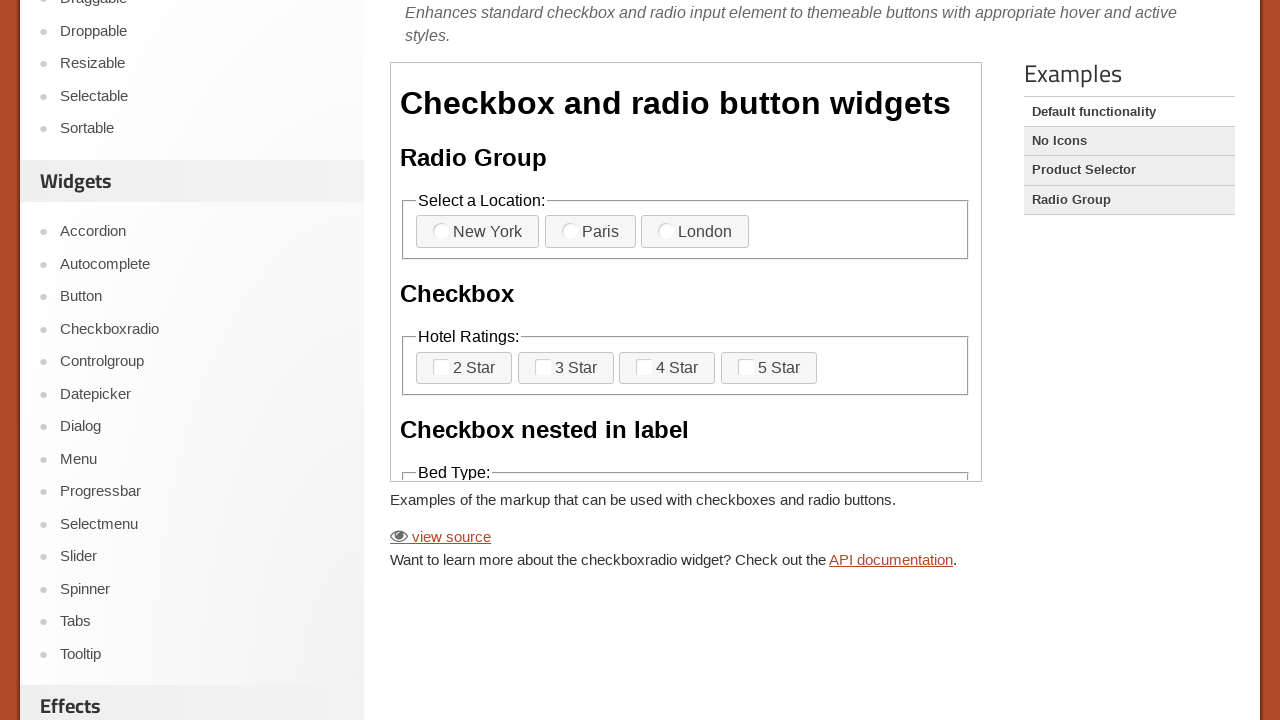

Located the New York radio button
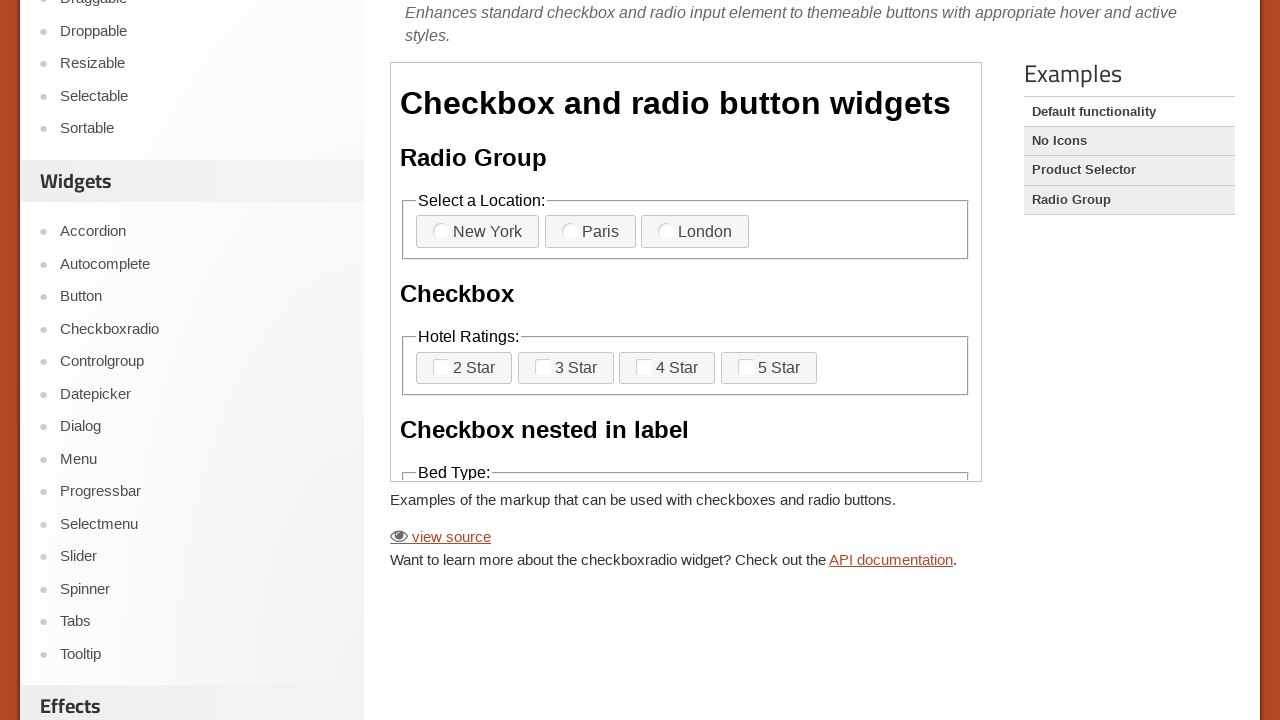

Waited for New York radio button to be ready
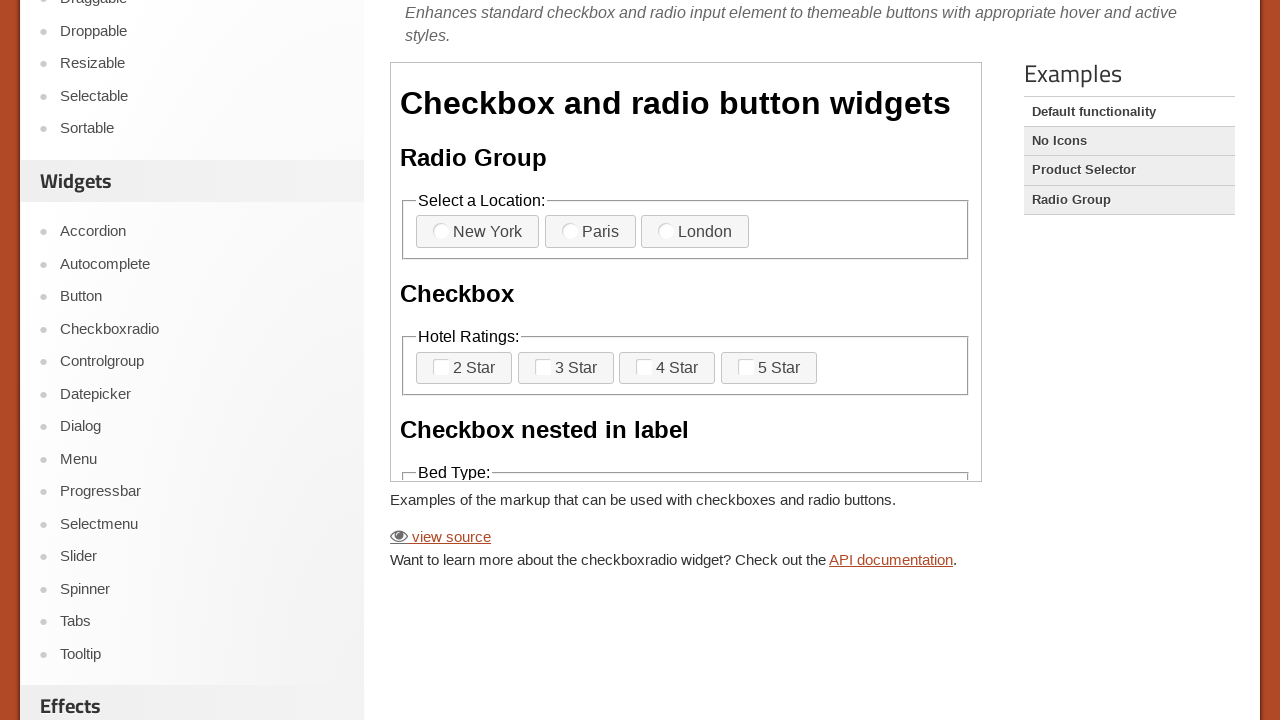

Clicked New York radio button for location selection at (478, 232) on iframe >> nth=0 >> internal:control=enter-frame >> fieldset >> nth=0 >> label >>
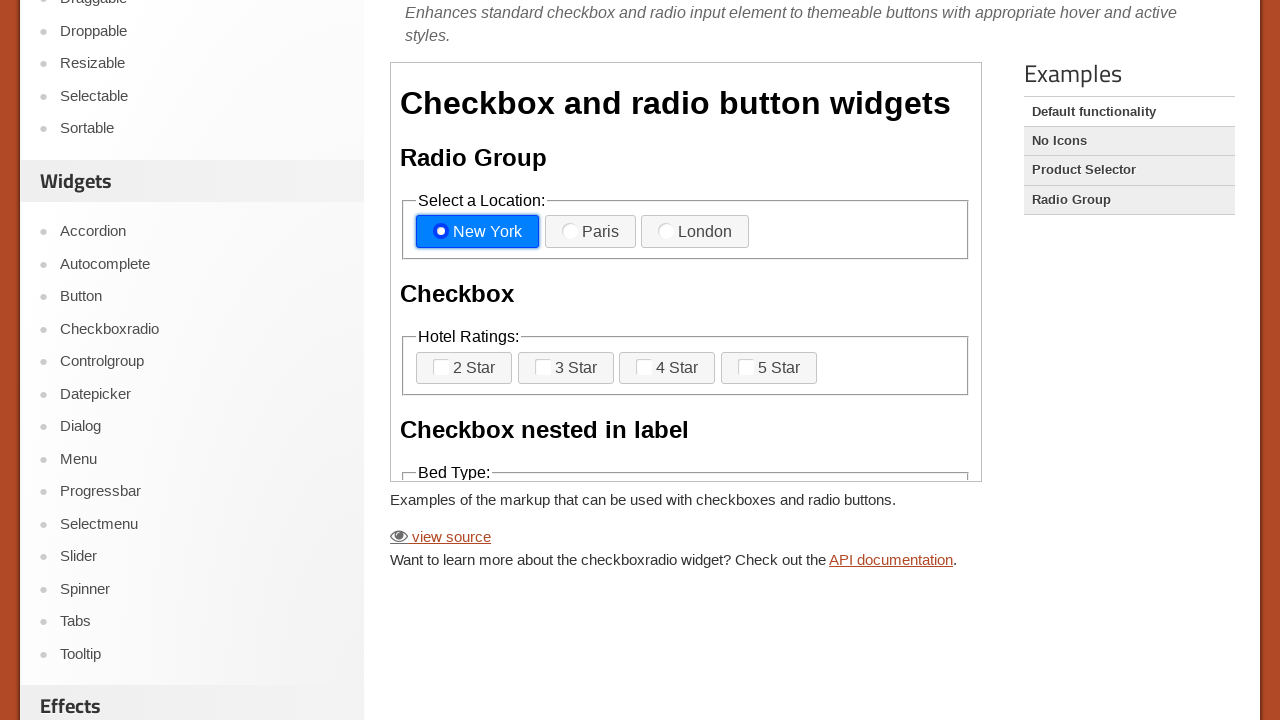

Located the rating checkbox option
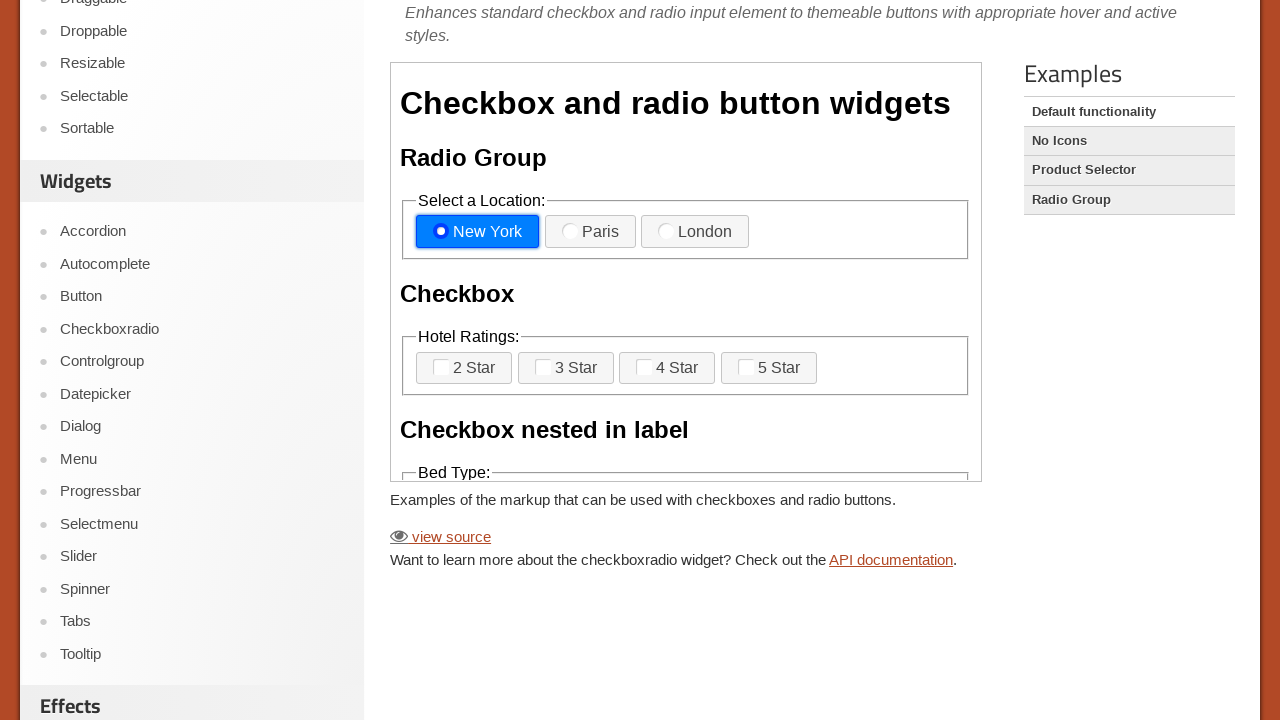

Clicked rating checkbox option at (566, 368) on iframe >> nth=0 >> internal:control=enter-frame >> fieldset >> nth=1 >> label >>
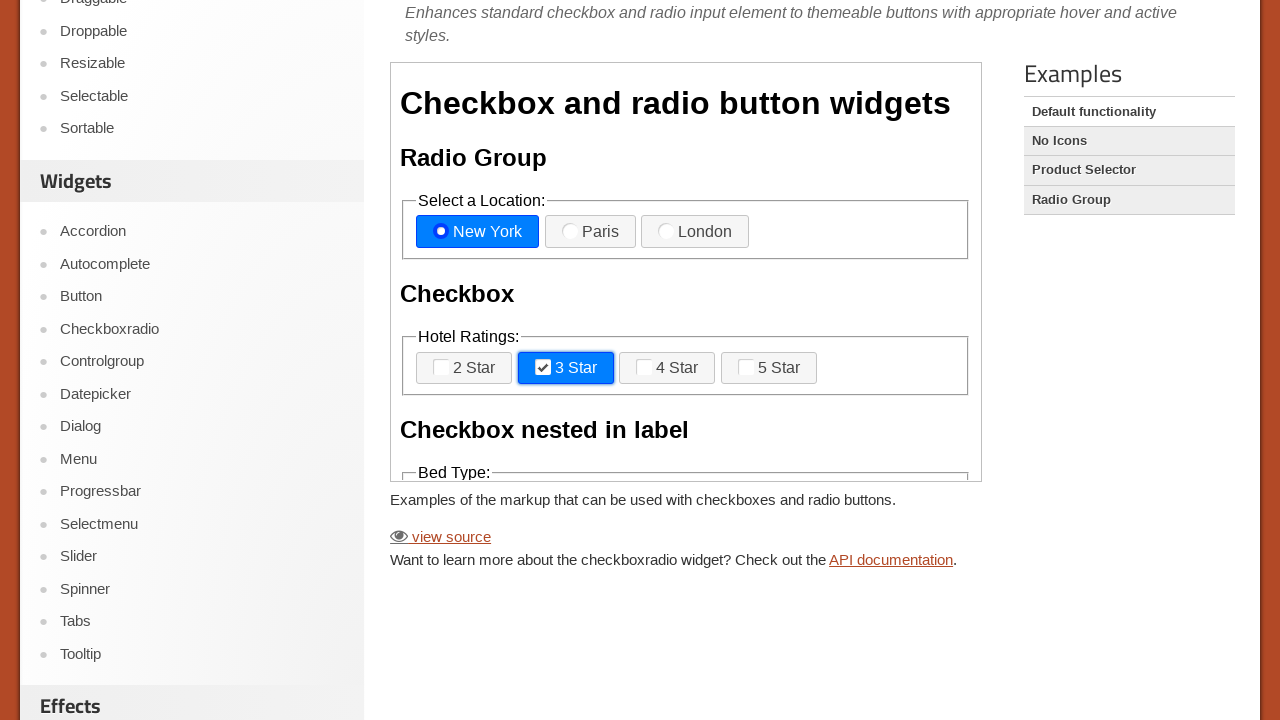

Located the bed type checkbox option
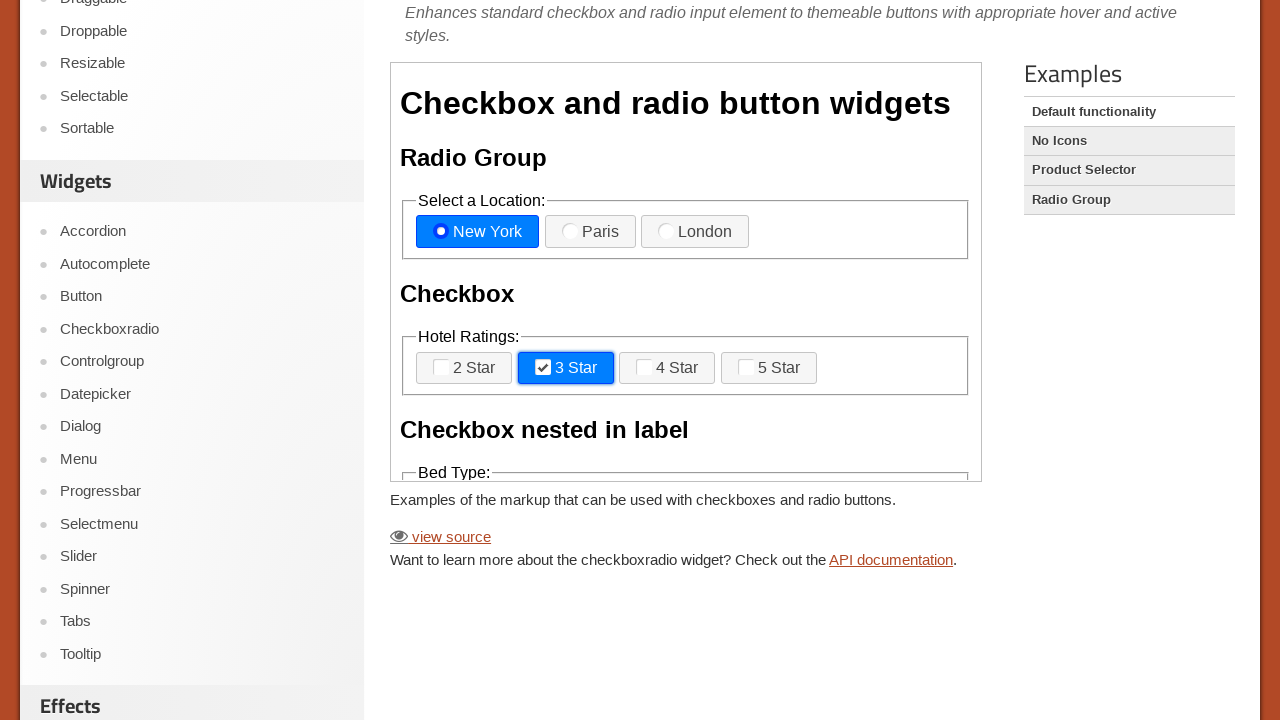

Clicked bed type checkbox option at (719, 444) on iframe >> nth=0 >> internal:control=enter-frame >> fieldset >> nth=2 >> label >>
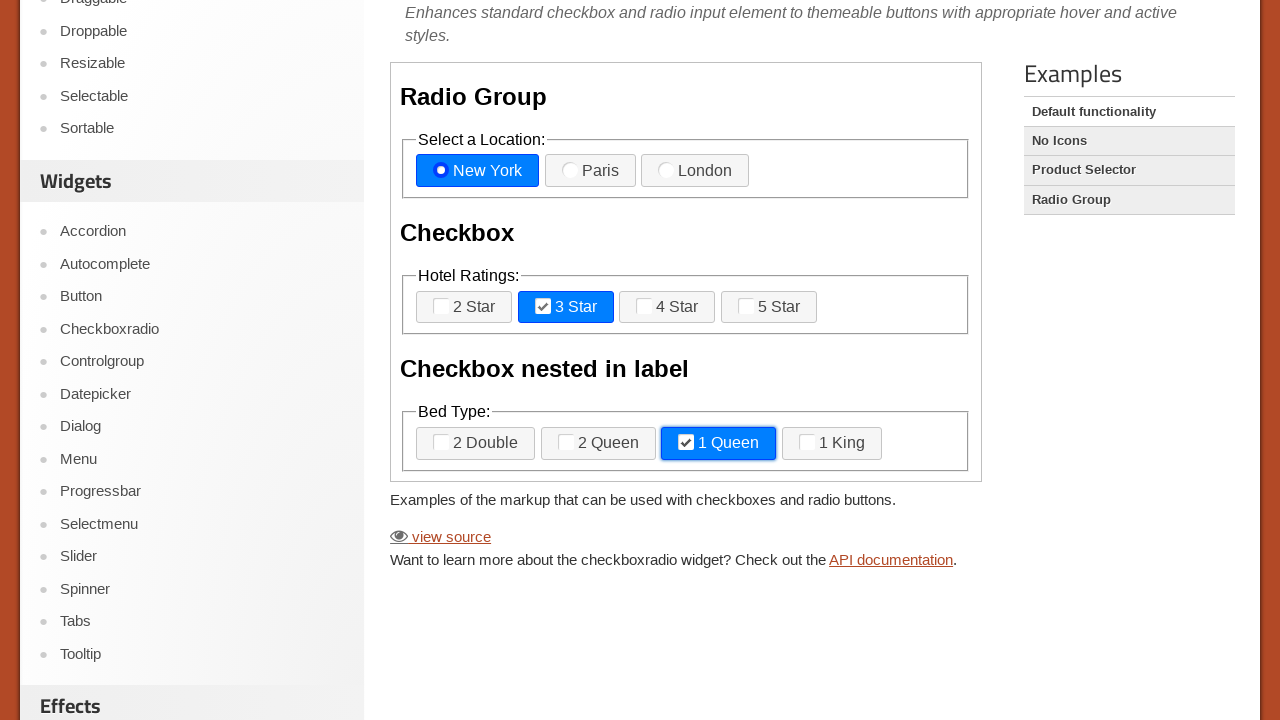

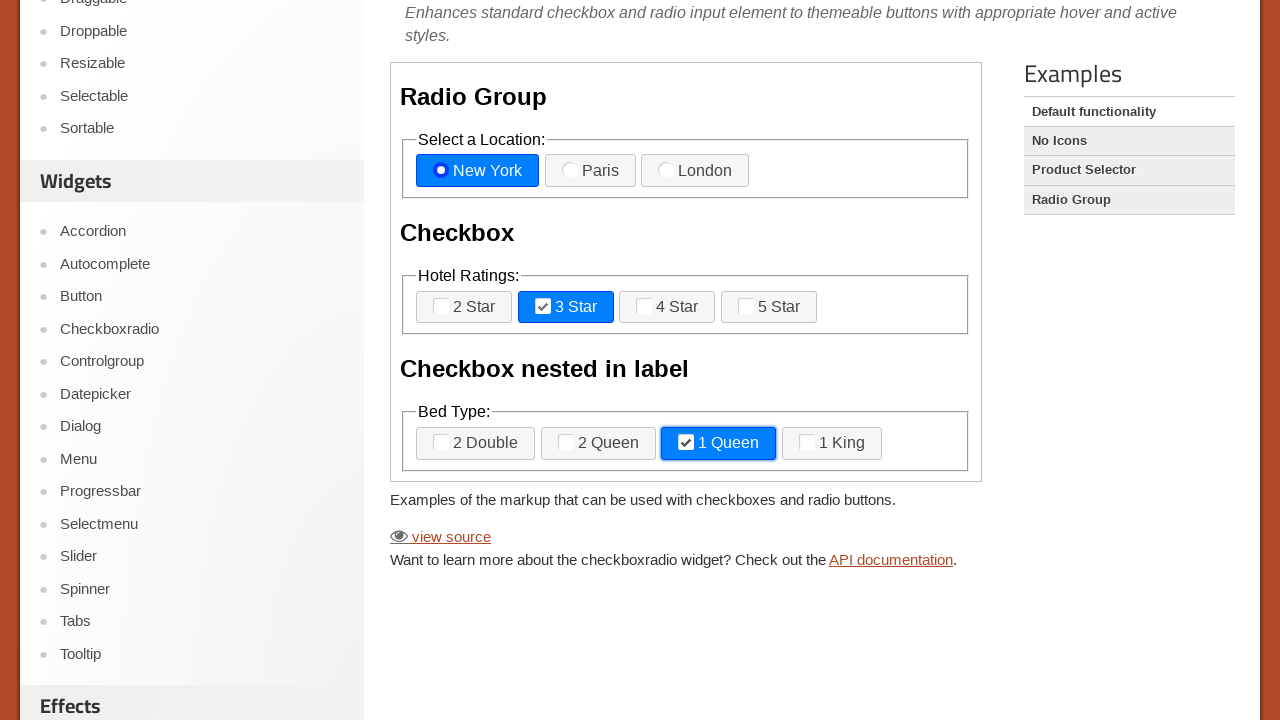